Tests the total calculation accuracy by adding two products to cart and verifying the total amount displays correctly

Starting URL: https://rahulshettyacademy.com/seleniumPractise/#/

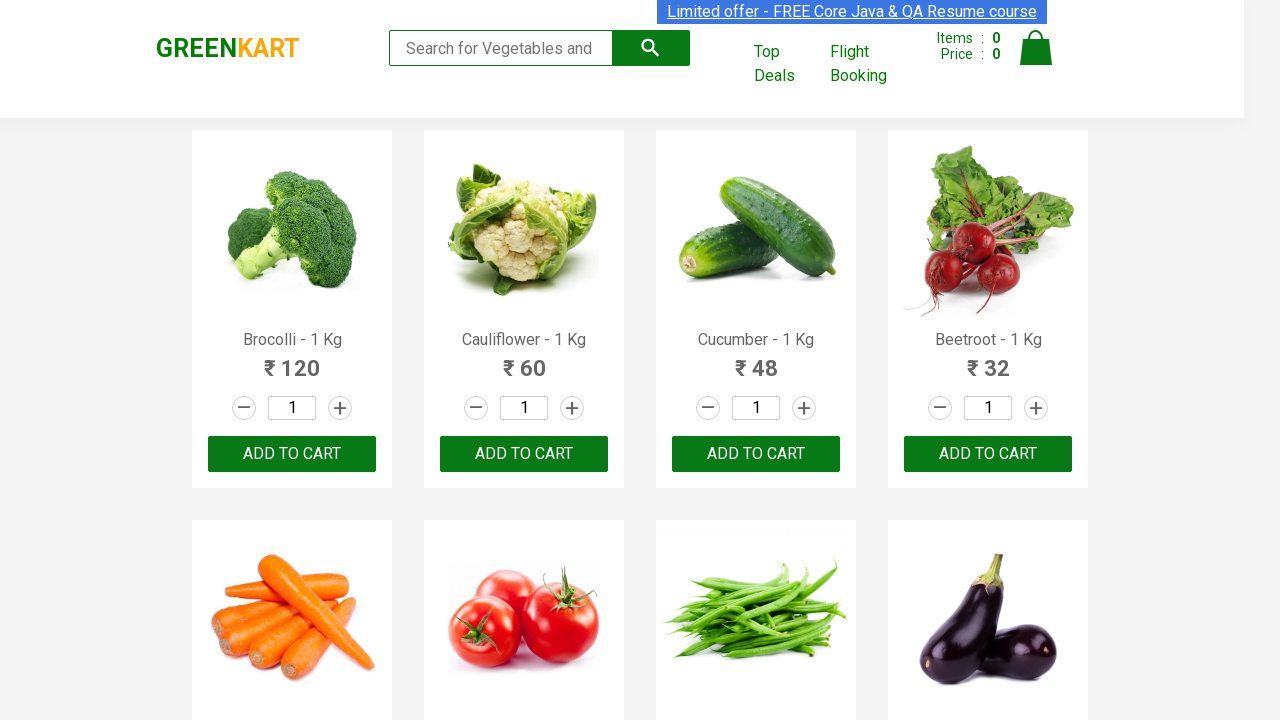

Clicked 'Add to Cart' button for first product at (292, 454) on div.container div.products-wrapper:nth-child(2) div.products div.product:nth-chi
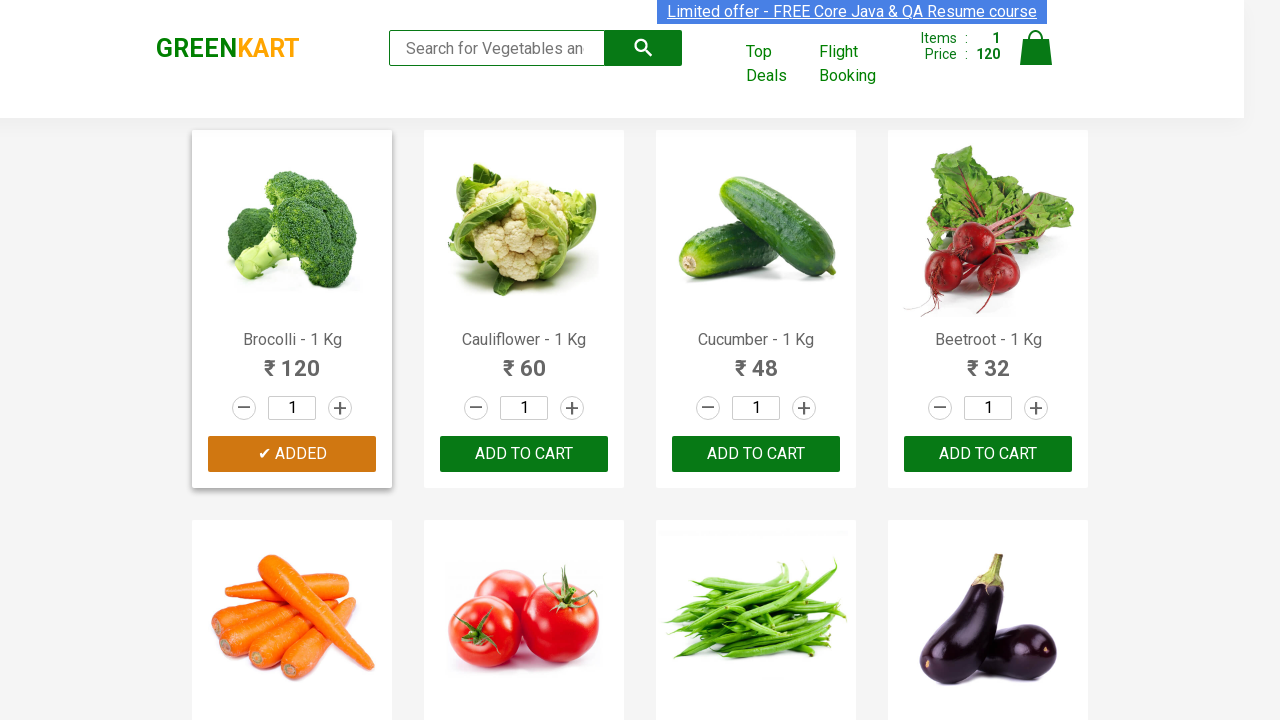

Clicked 'Add to Cart' button for second product at (524, 454) on div.container div.products-wrapper:nth-child(2) div.products div.product:nth-chi
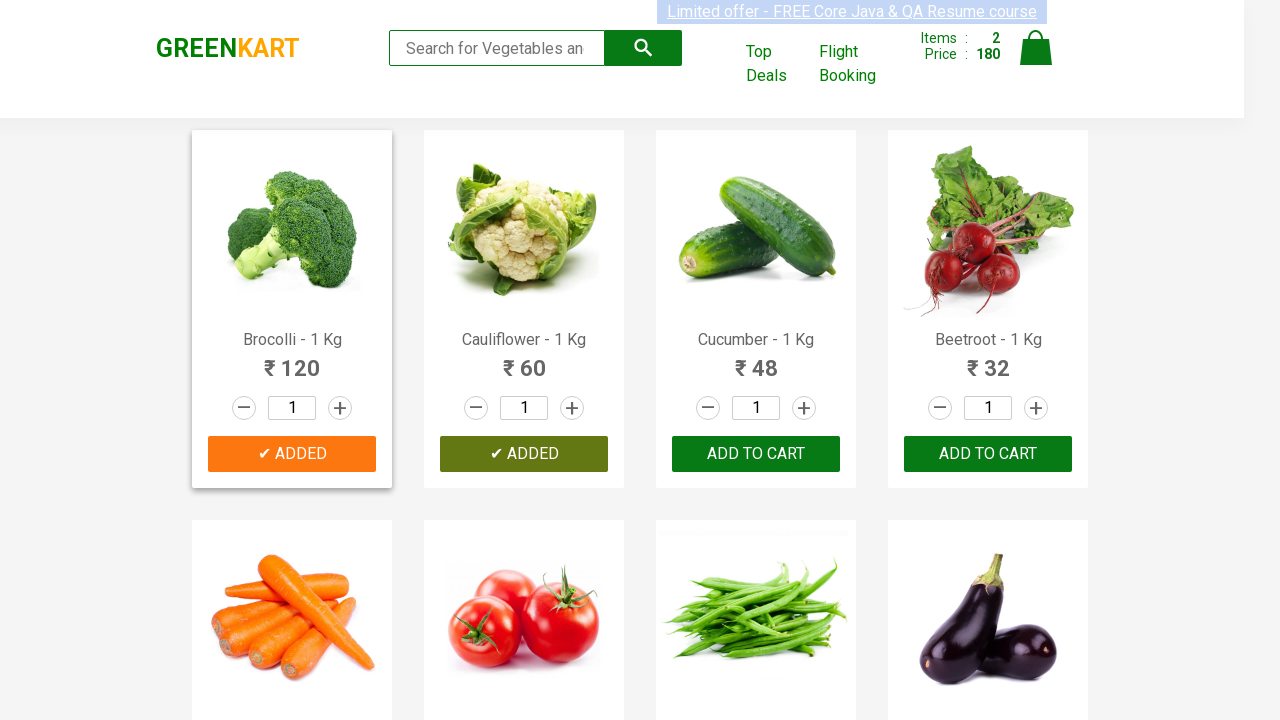

Cart icon is visible
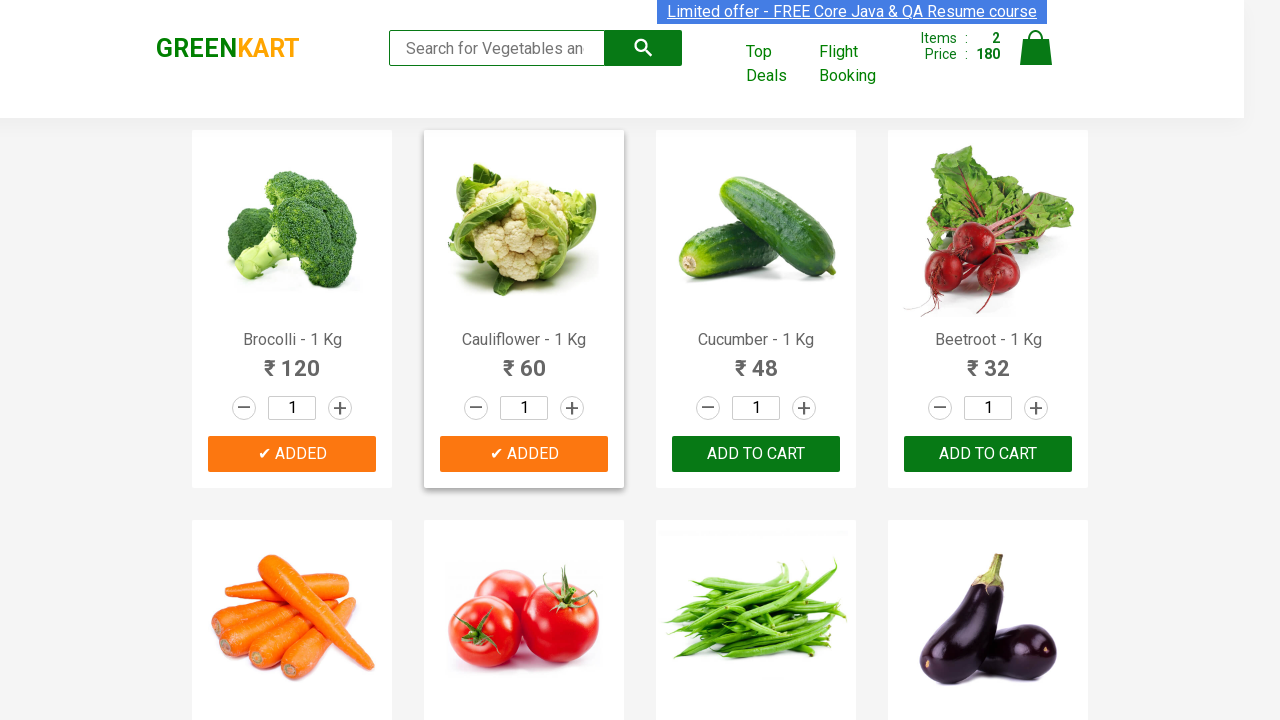

Cart info section is visible
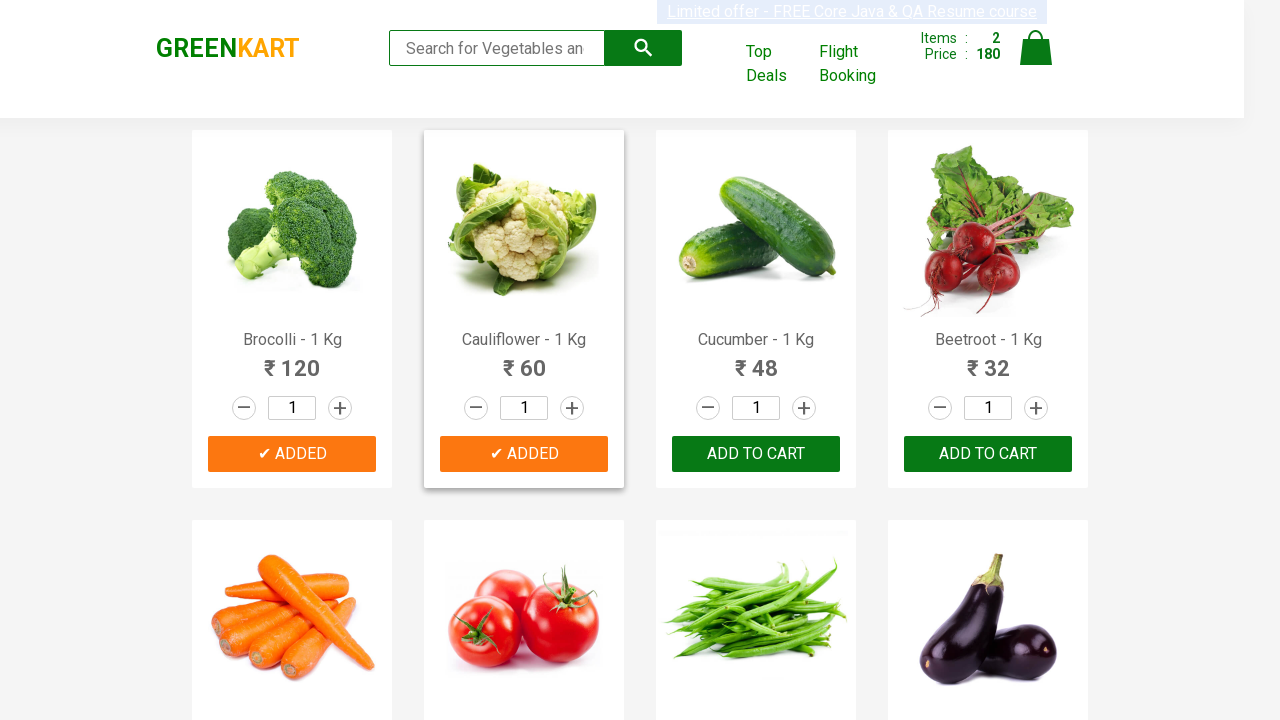

Total calculation element is visible
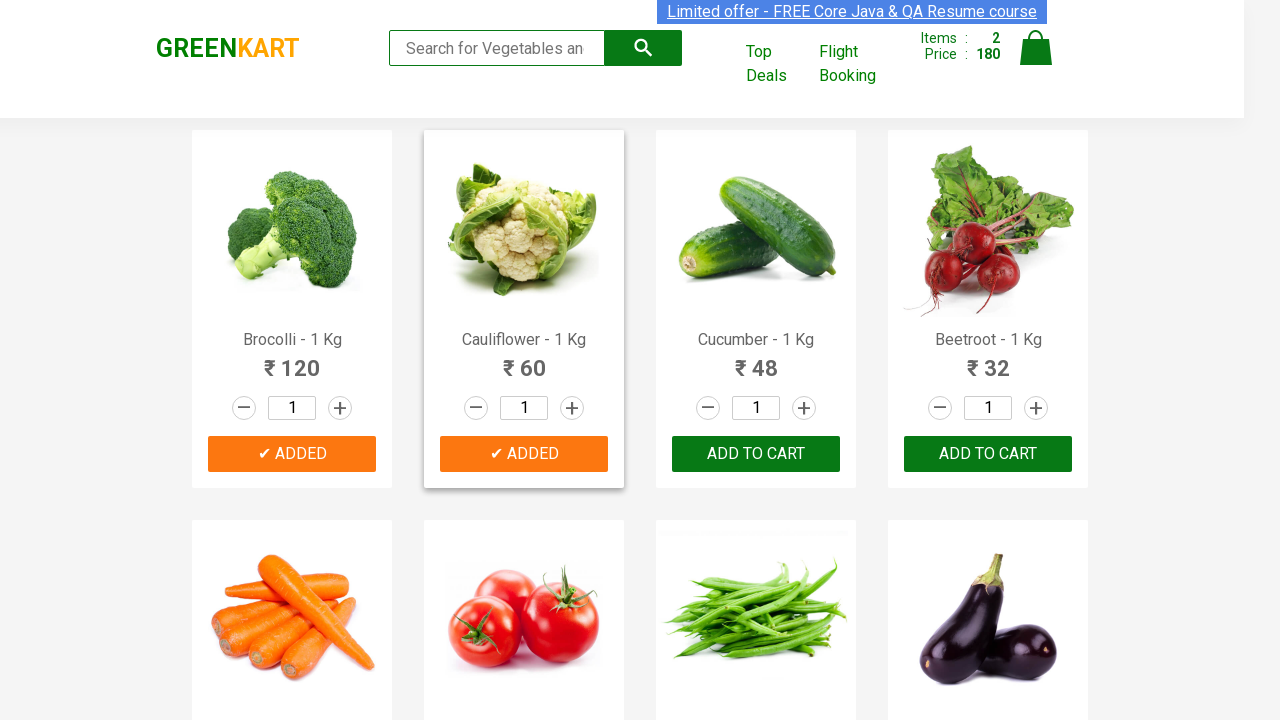

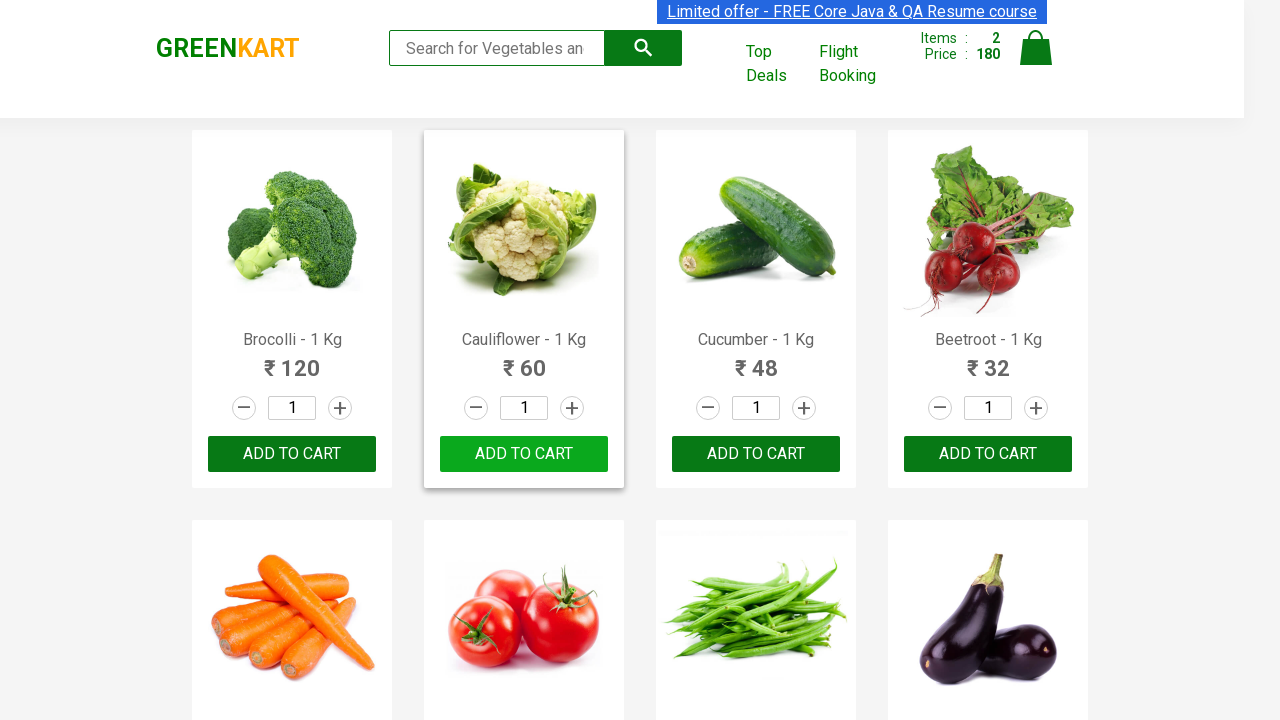